Navigates to the JODI database table viewer, clicks through the interface to access the export/download options by clicking on export icons and menu items.

Starting URL: http://www.jodidb.org/TableViewer/tableView.aspx?ReportId=93906

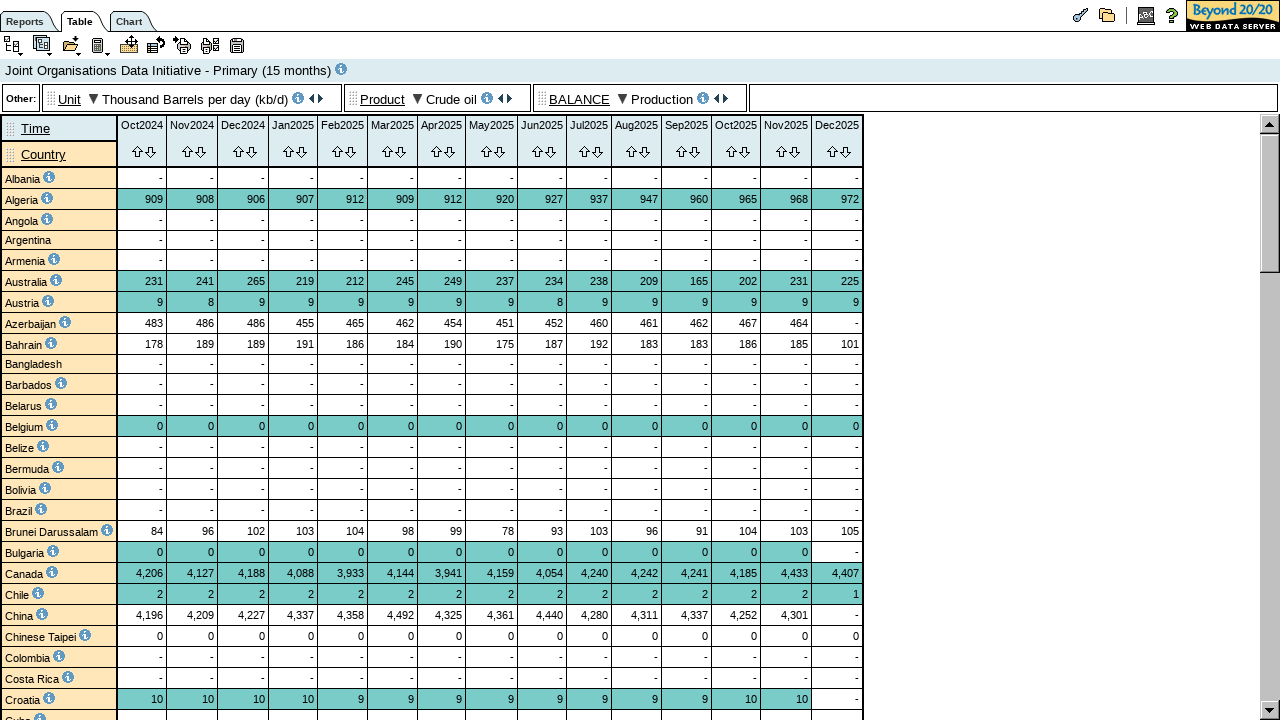

Clicked on the export/options icon at (71, 46) on xpath=/html/body/table/tbody/tr[1]/td[2]/table[2]/tbody/tr[1]/td/div/table/tbody
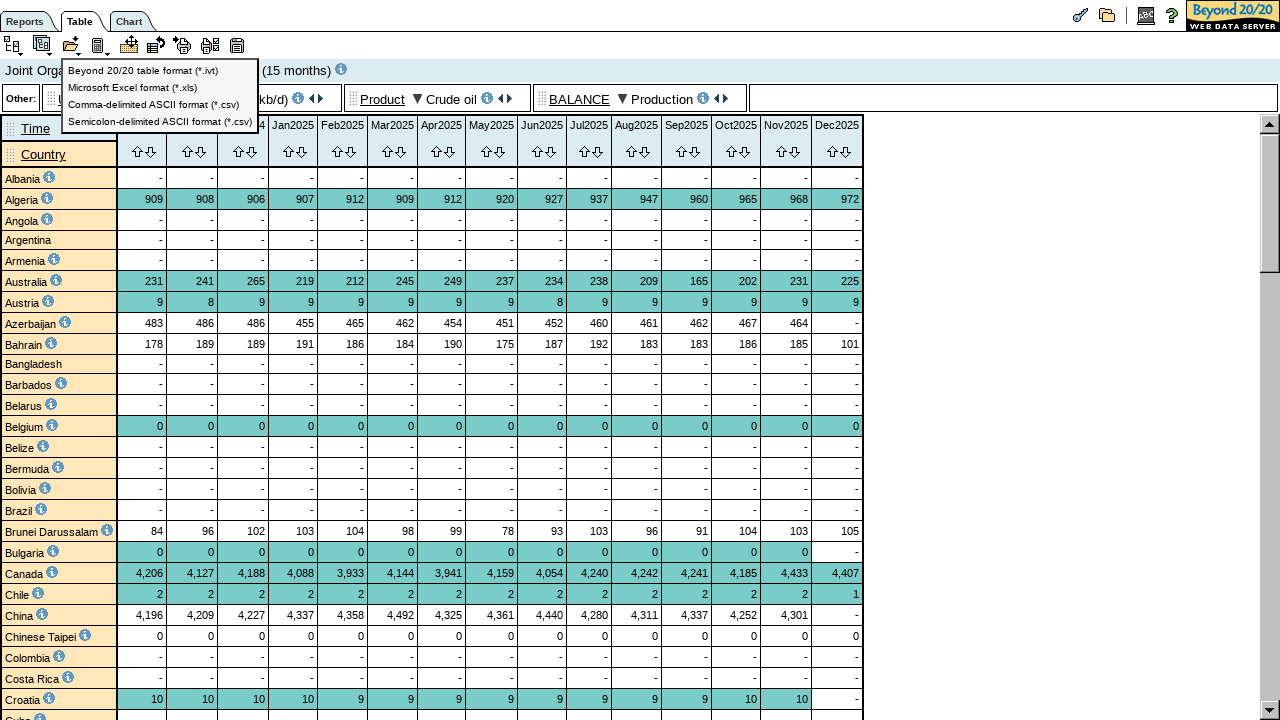

Clicked on the download option in the dropdown menu at (160, 104) on xpath=/html/body/table/tbody/tr[1]/td[2]/table[2]/tbody/tr[1]/td/div/table/tbody
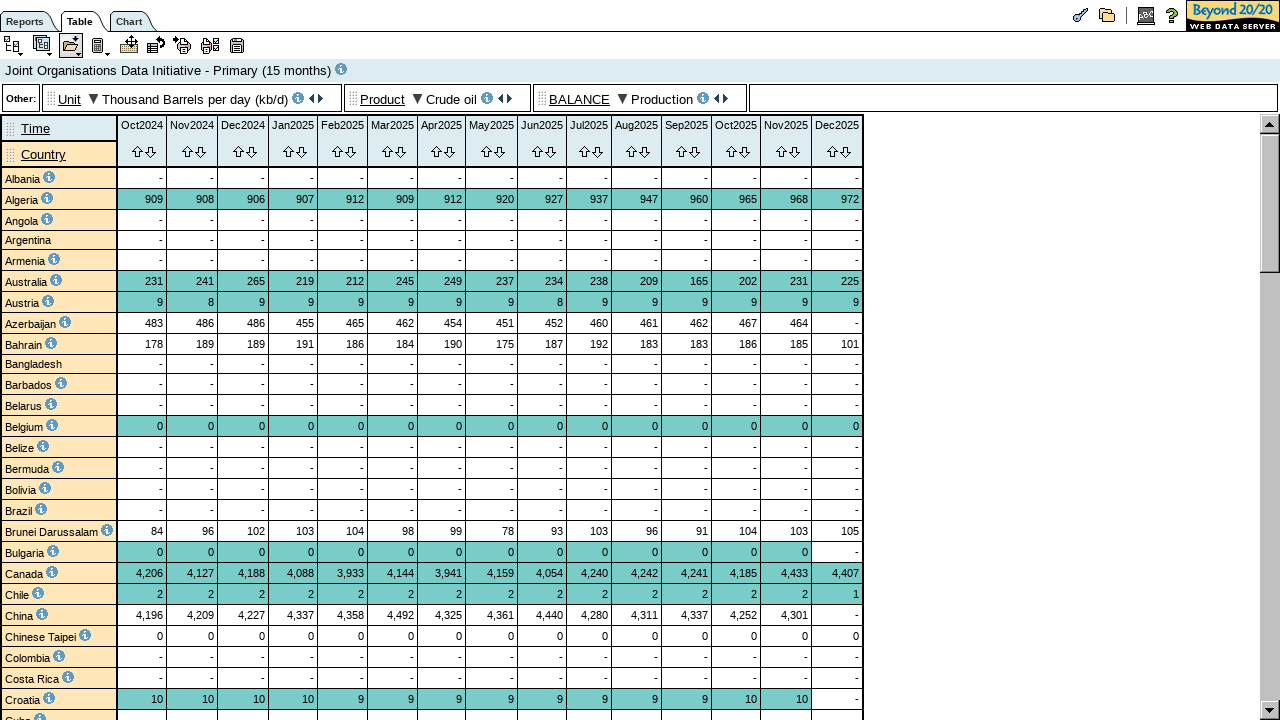

Brought new window/tab to front
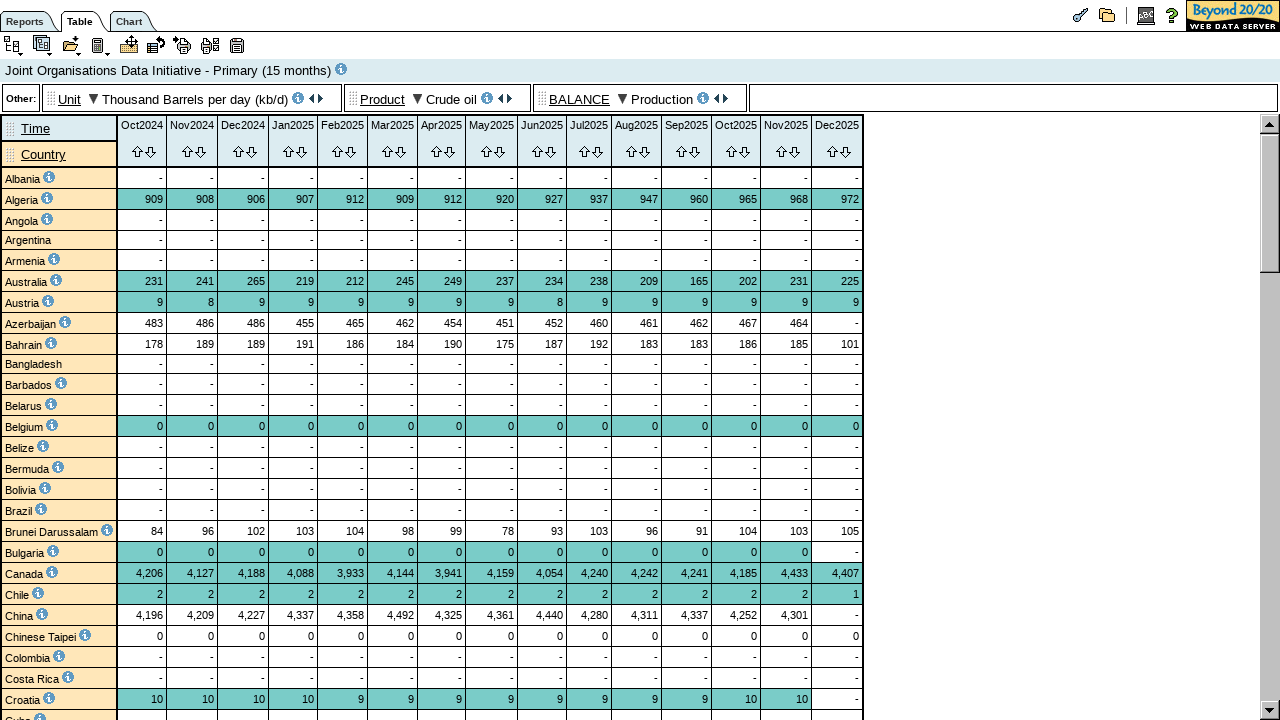

Switched context to new page
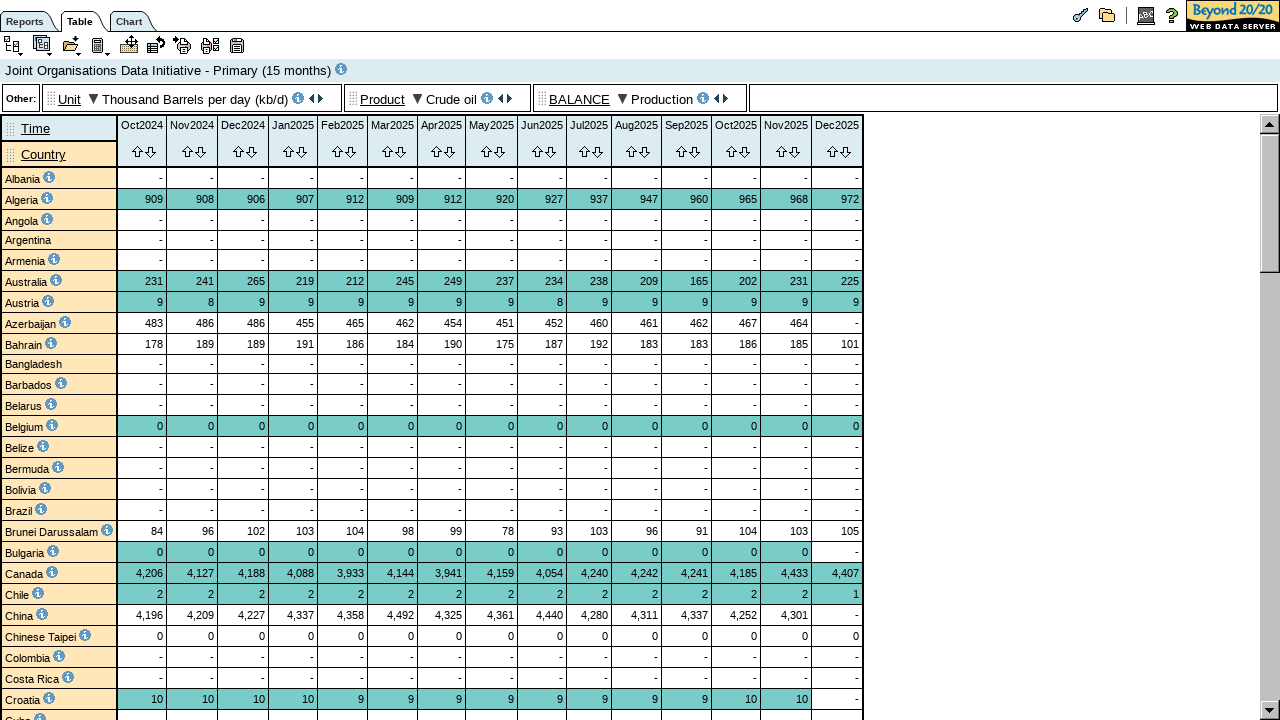

Download form loaded and download button selector found
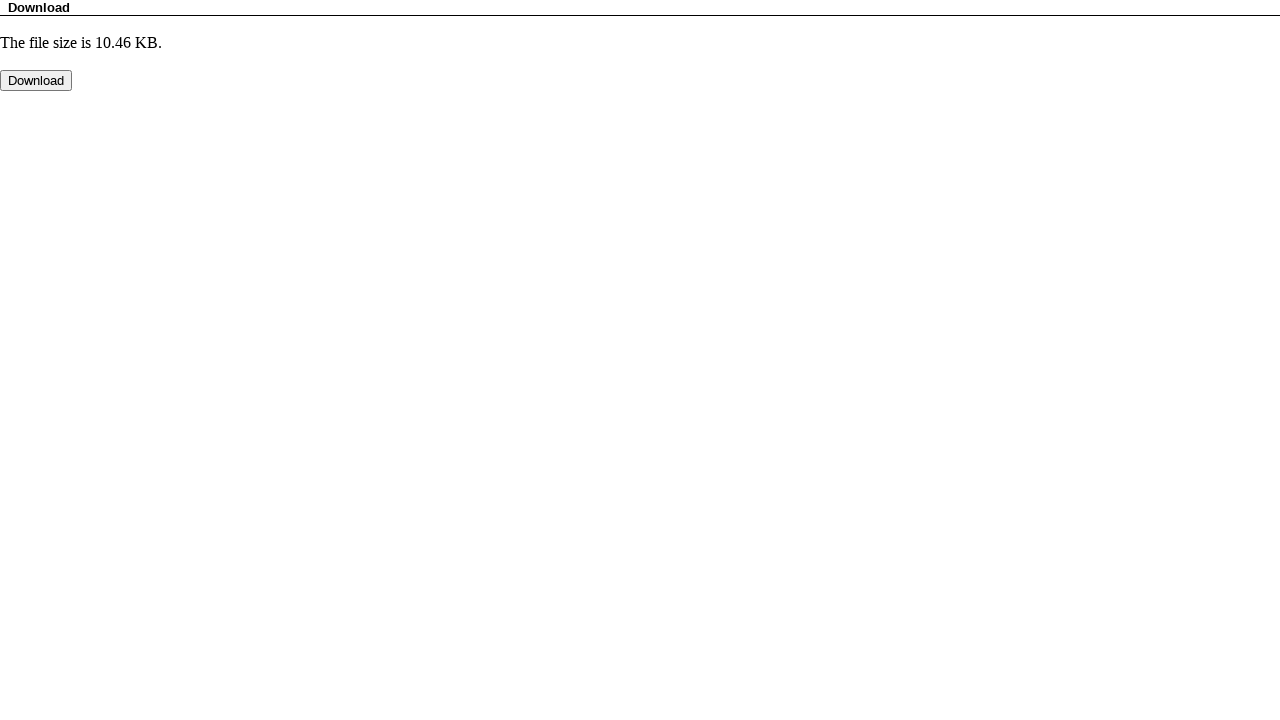

Clicked the download button to initiate file download at (36, 80) on xpath=/html/body/form/table/tbody/tr[1]/td[2]/input[1]
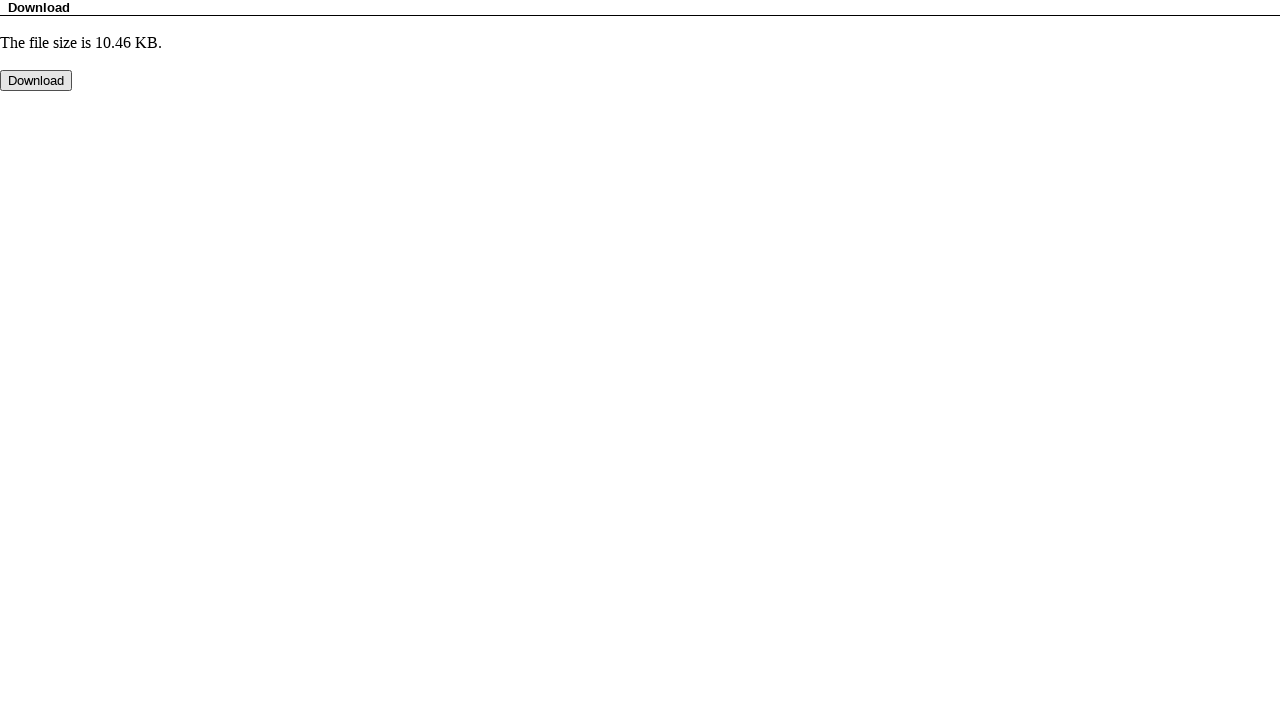

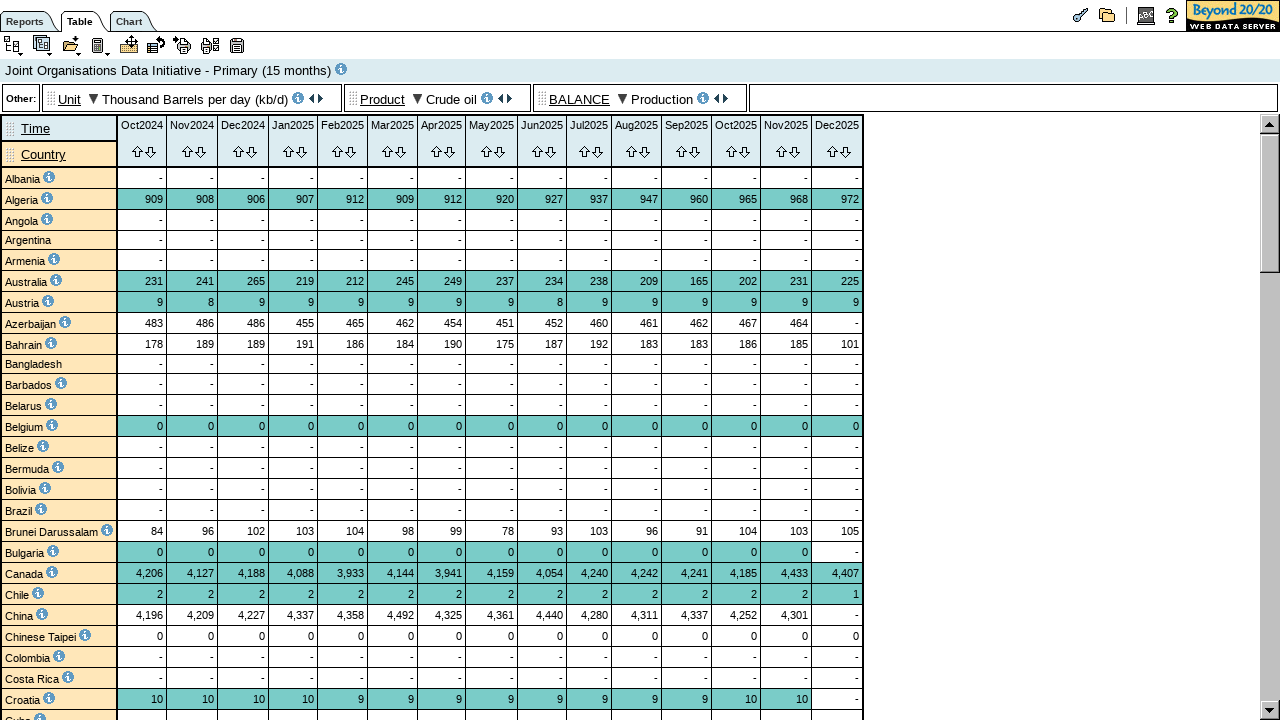